Tests multiple window handling by verifying the initial page title, clicking a link that opens a new window, switching to the new window, and verifying its title.

Starting URL: https://testcenter.techproeducation.com/index.php?page=multiple-windows

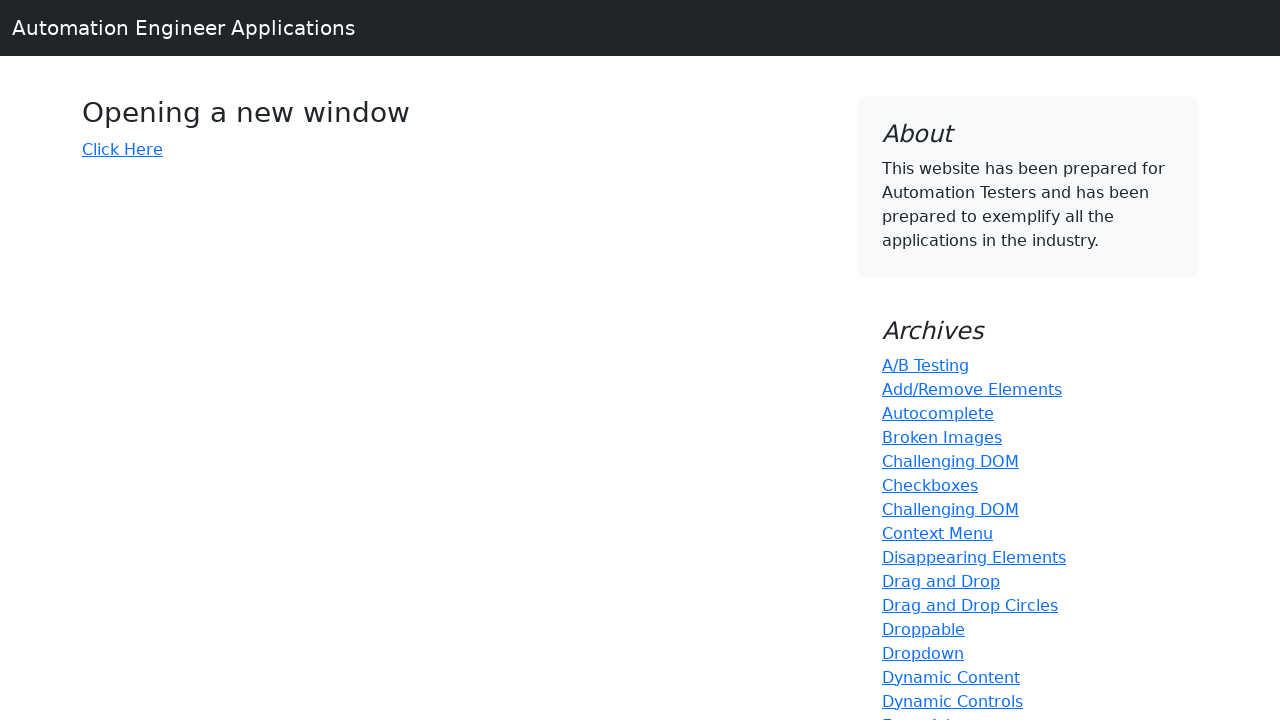

Verified initial page title is 'Windows'
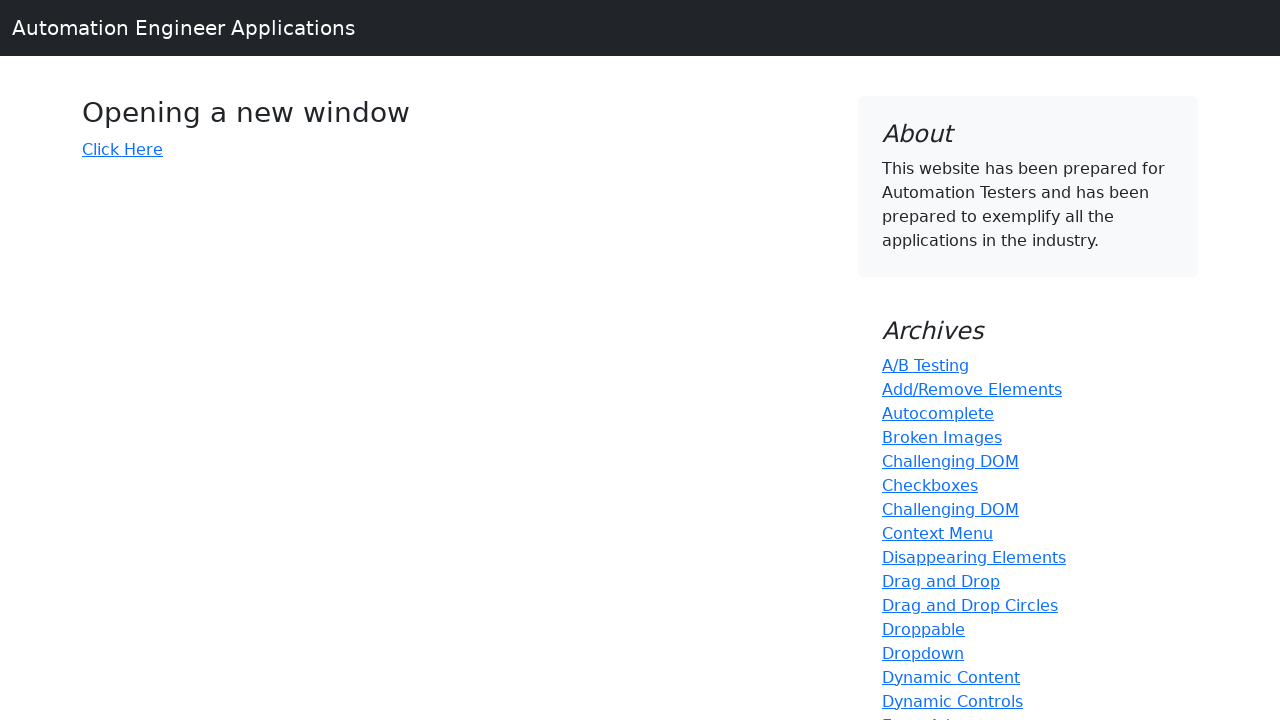

Clicked 'Click Here' link to open new window at (122, 149) on xpath=//*[.='Click Here']
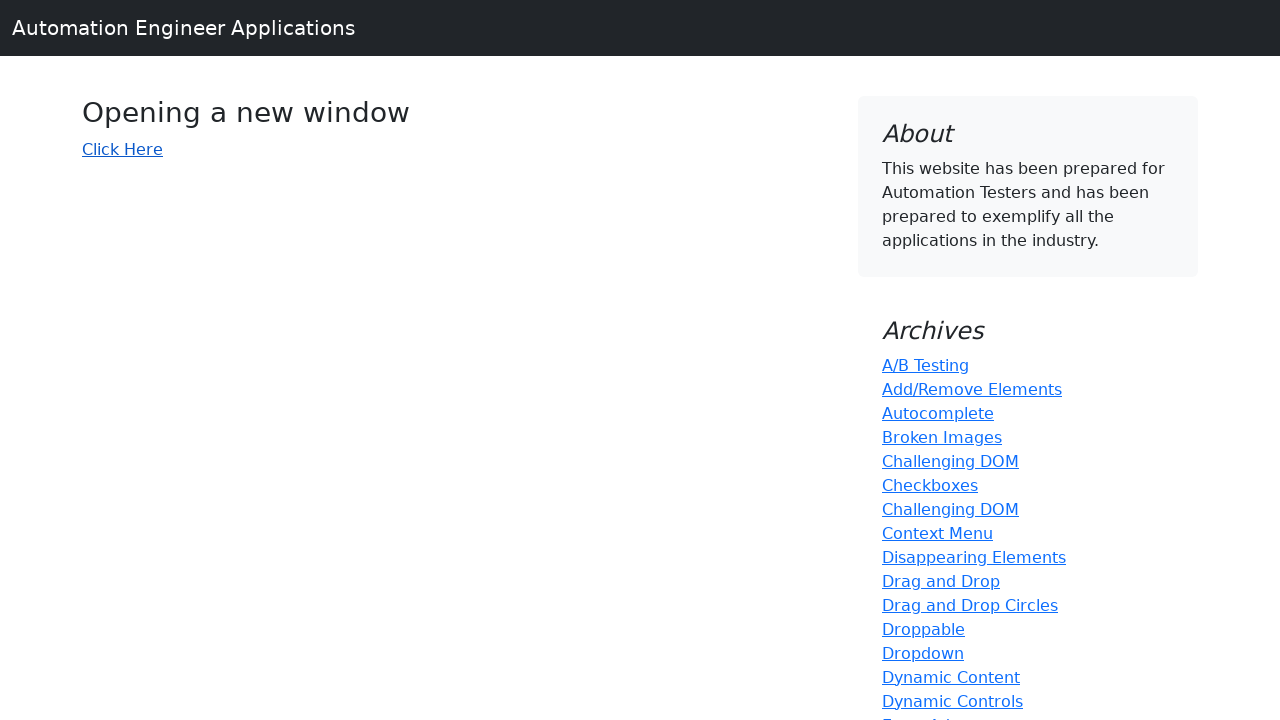

New window opened and loaded
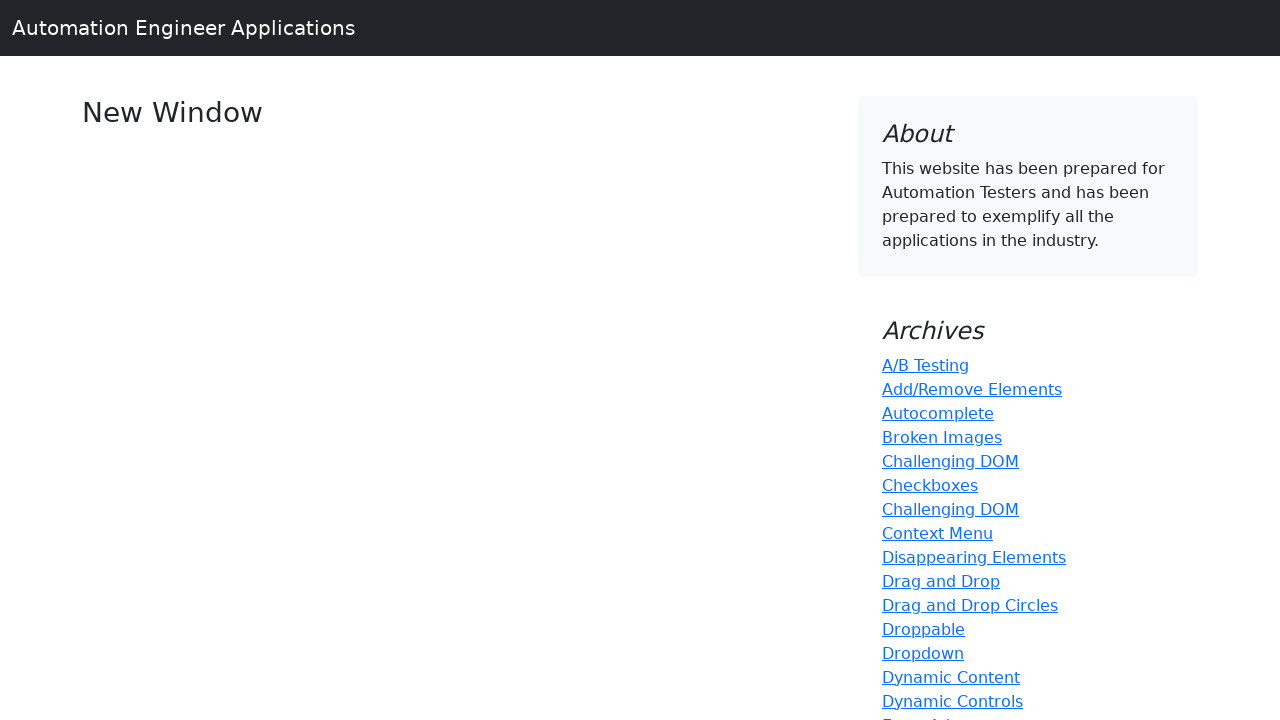

Verified new window title is 'New Window'
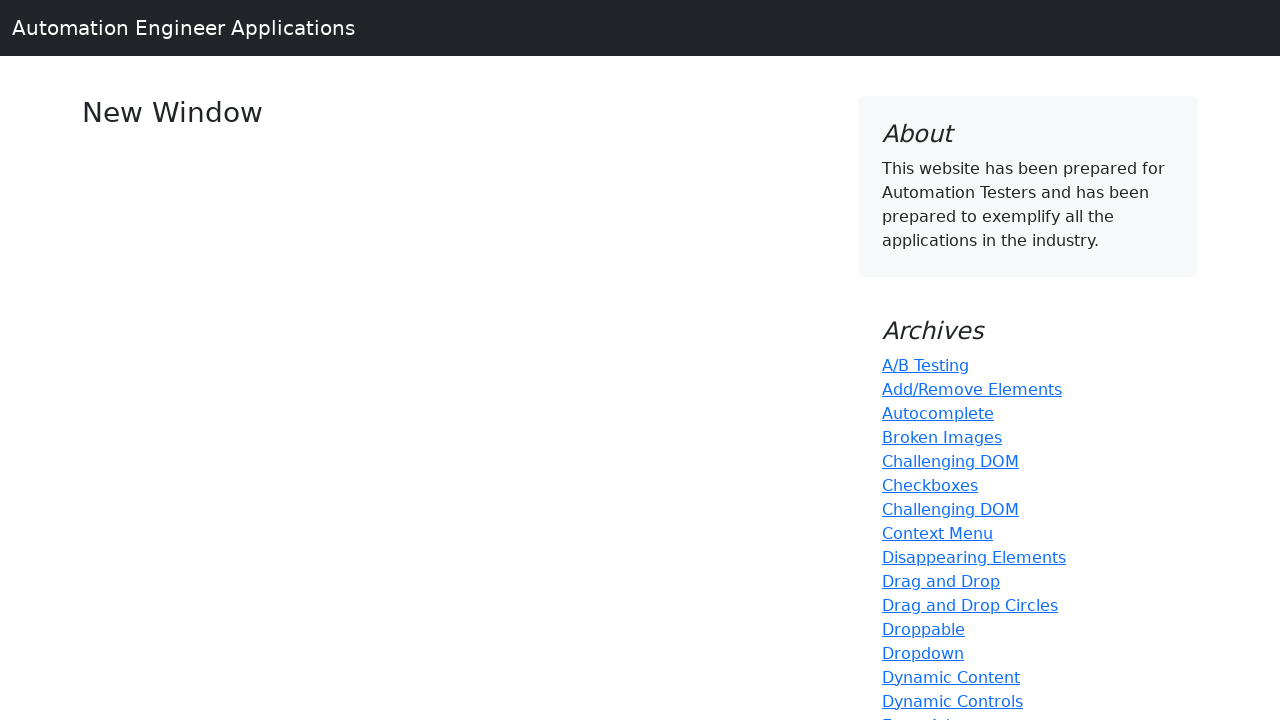

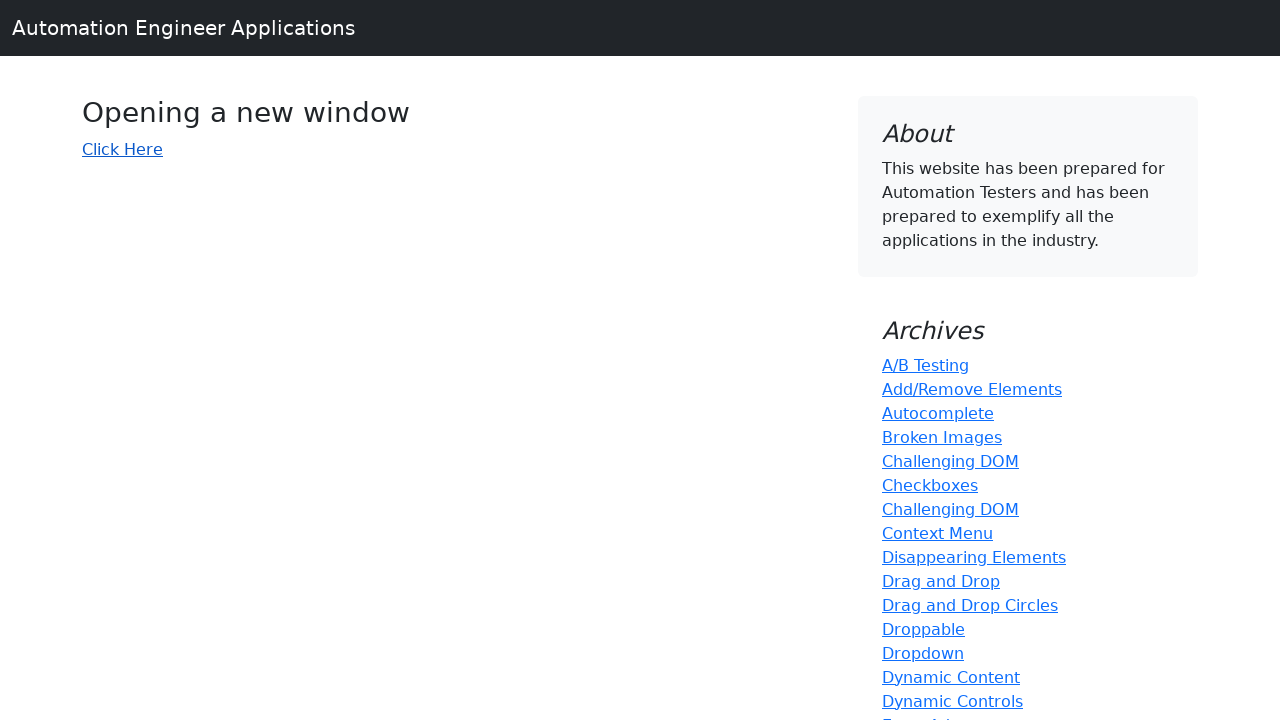